Tests checkbox interaction on W3Schools custom checkbox tutorial page by finding all checkboxes and clicking any that are visible but not already selected.

Starting URL: https://www.w3schools.com/howto/howto_css_custom_checkbox.asp

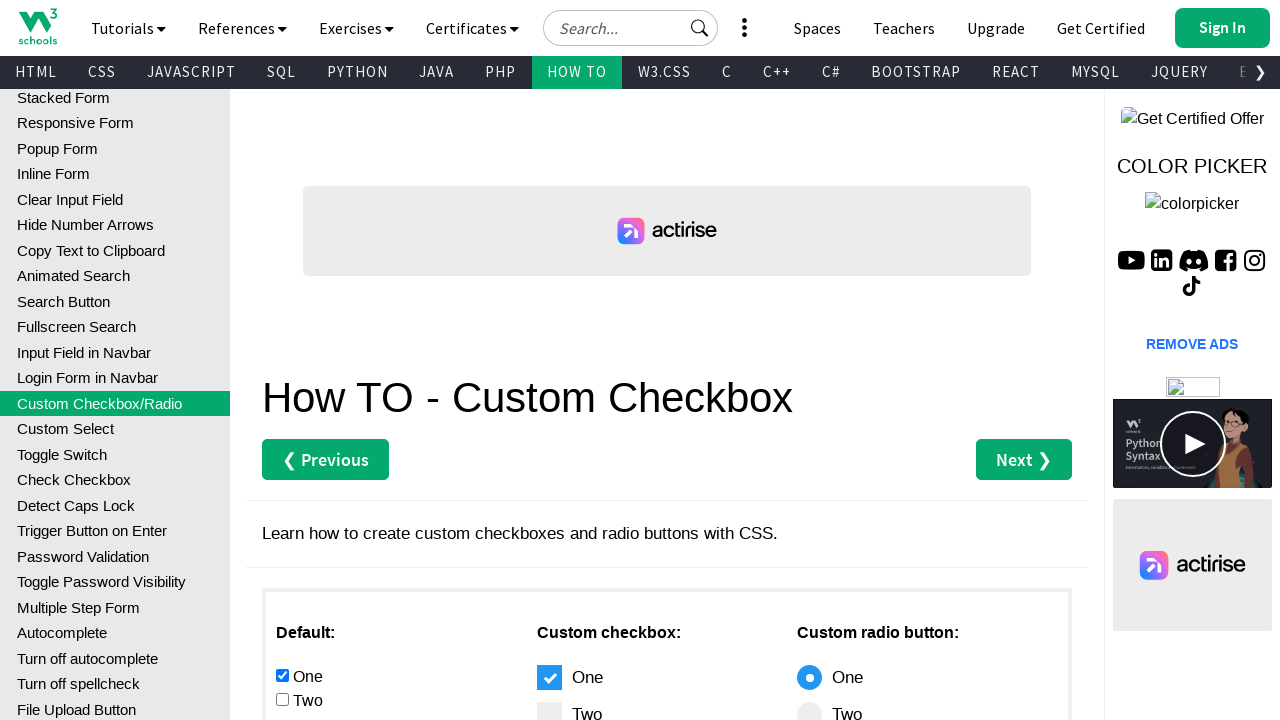

Navigated to W3Schools custom checkbox tutorial page
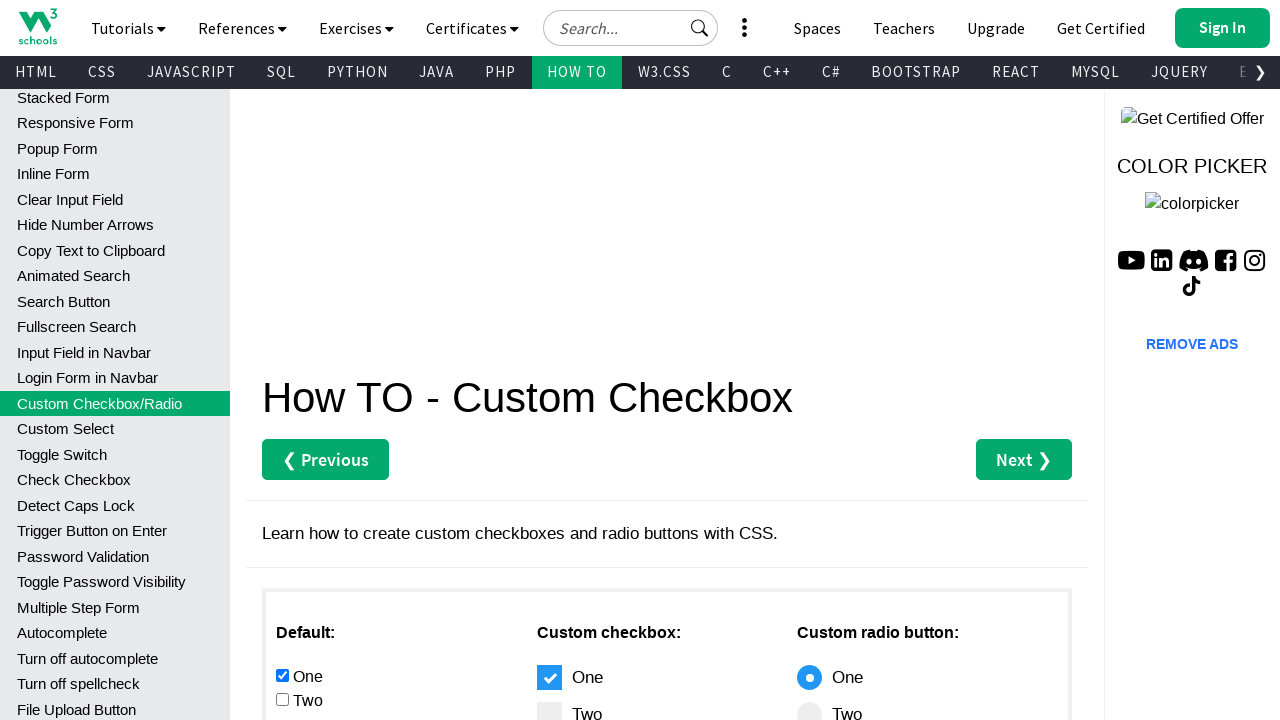

Located all checkbox elements on the page
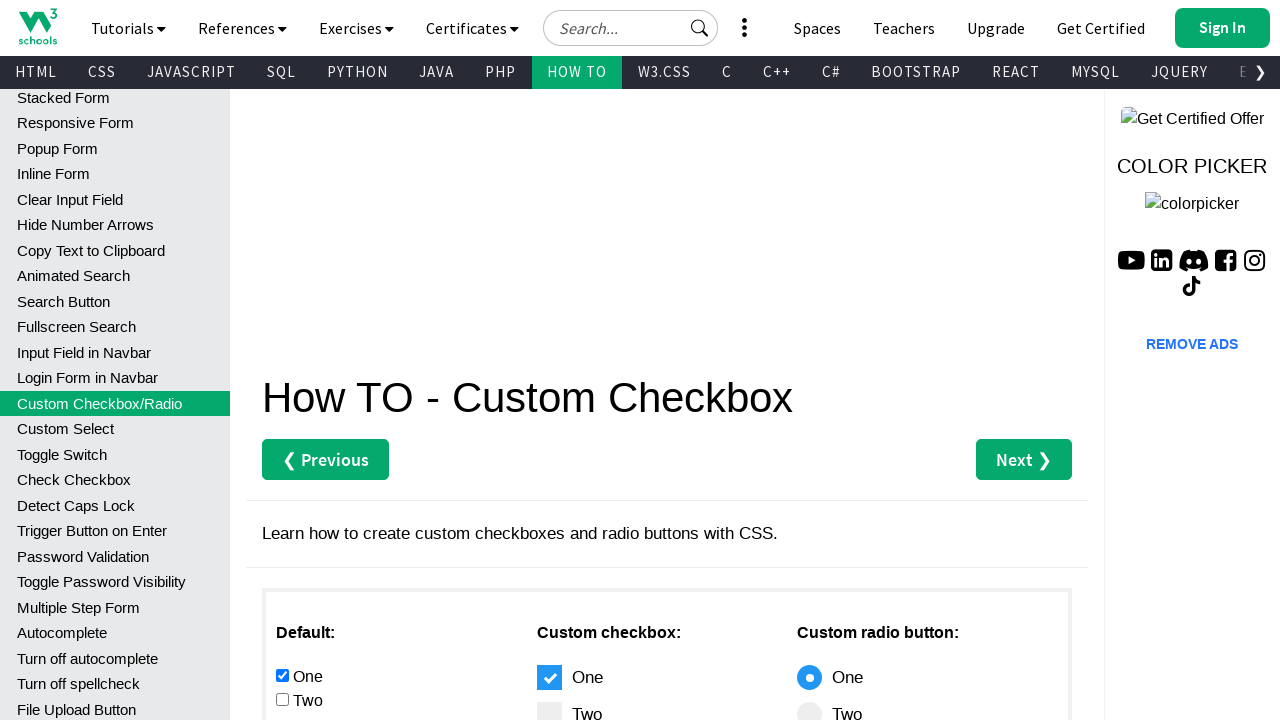

Clicked a visible unchecked checkbox at (282, 699) on input[type='checkbox'] >> nth=3
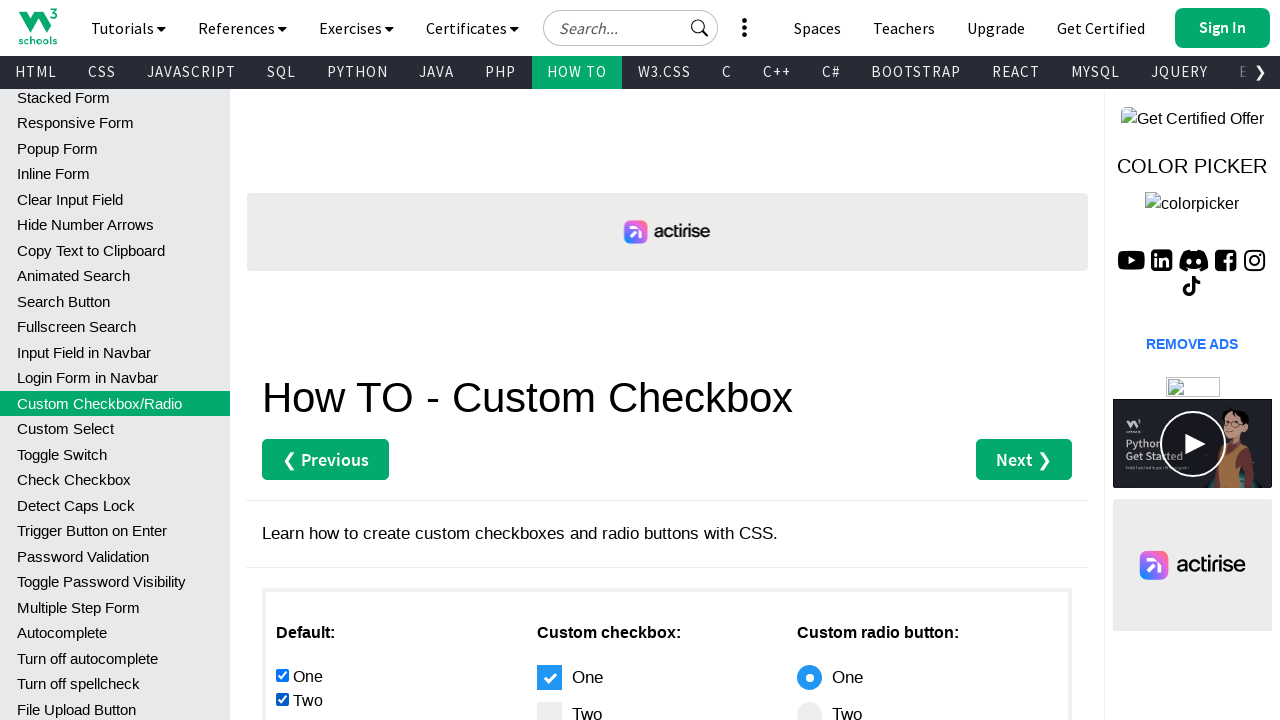

Clicked a visible unchecked checkbox at (608, 709) on input[type='checkbox'] >> nth=5
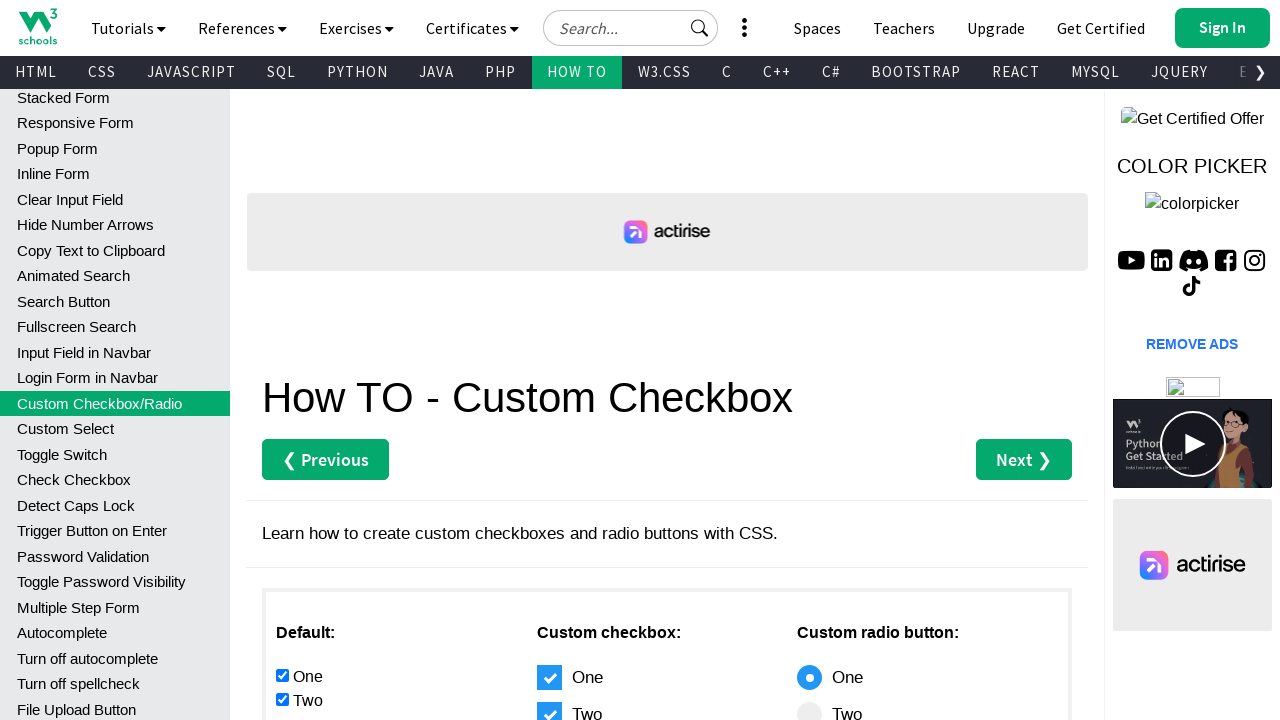

Clicked a visible unchecked checkbox at (621, 360) on input[type='checkbox'] >> nth=6
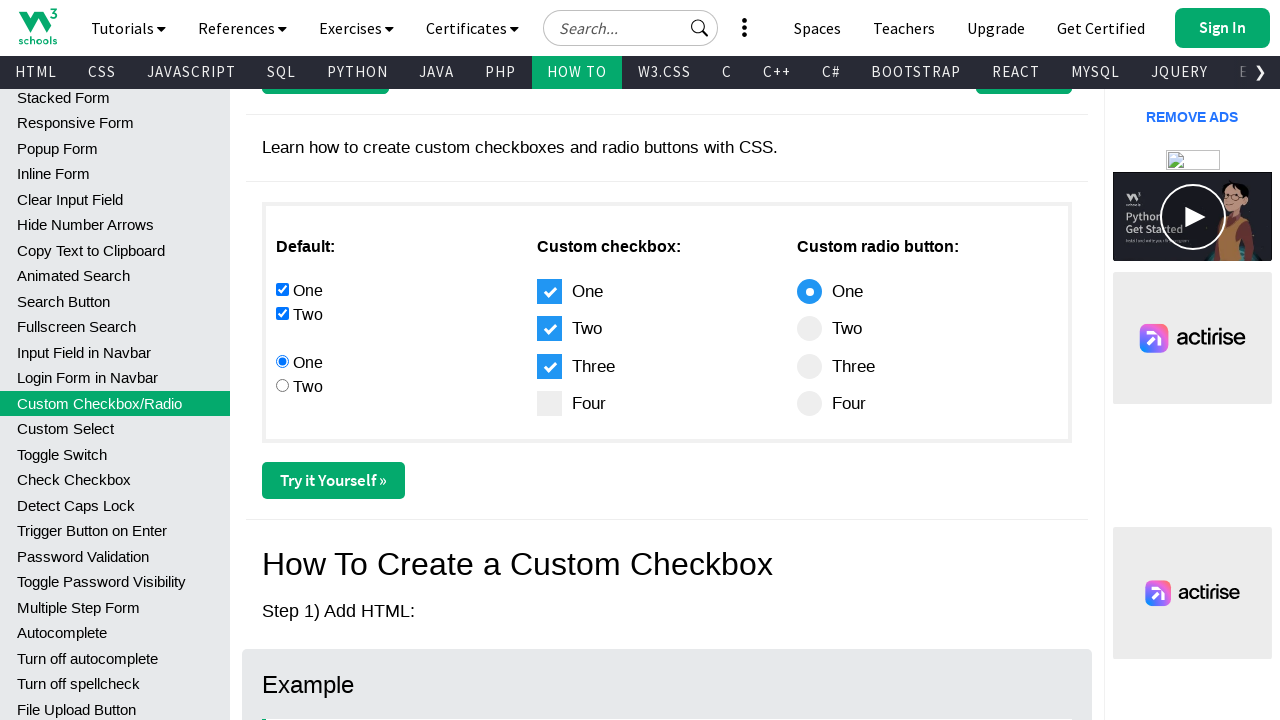

Clicked a visible unchecked checkbox at (612, 398) on input[type='checkbox'] >> nth=7
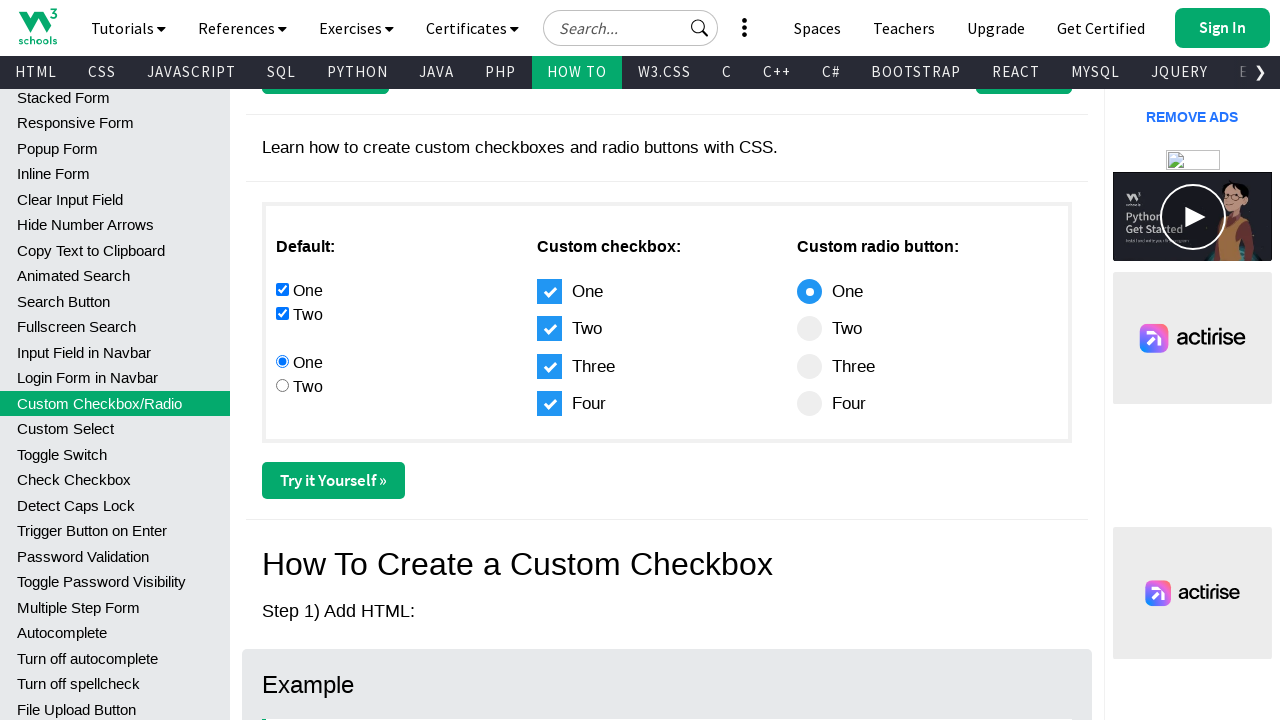

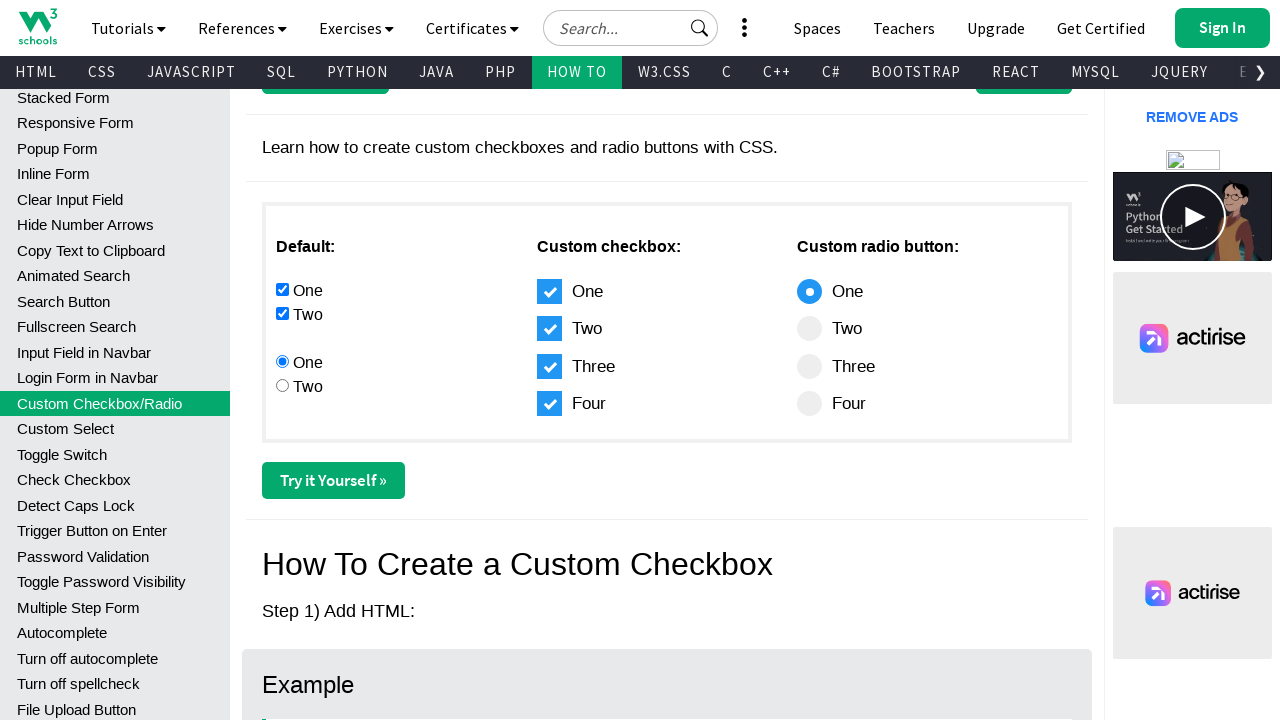